Tests a slow calculator by setting a 45-second delay, performing the calculation 7 + 8, and waiting for the result to display 15.

Starting URL: https://bonigarcia.dev/selenium-webdriver-java/slow-calculator.html

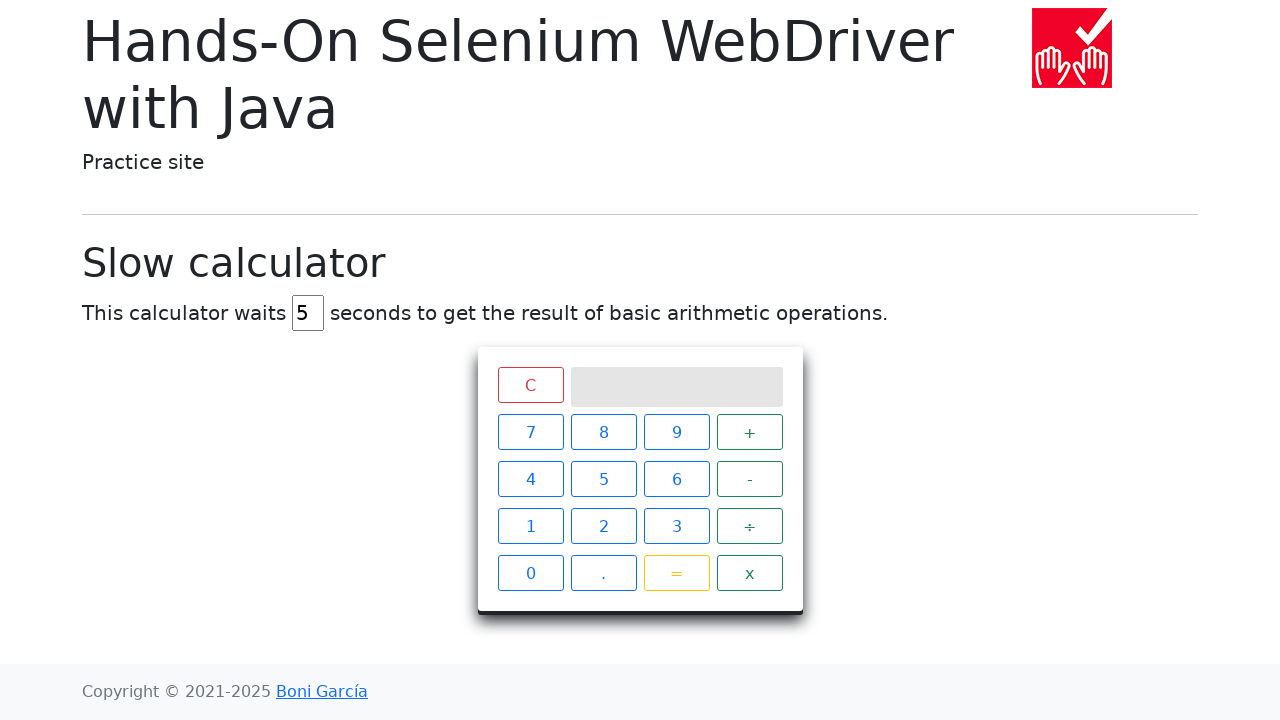

Located delay input field
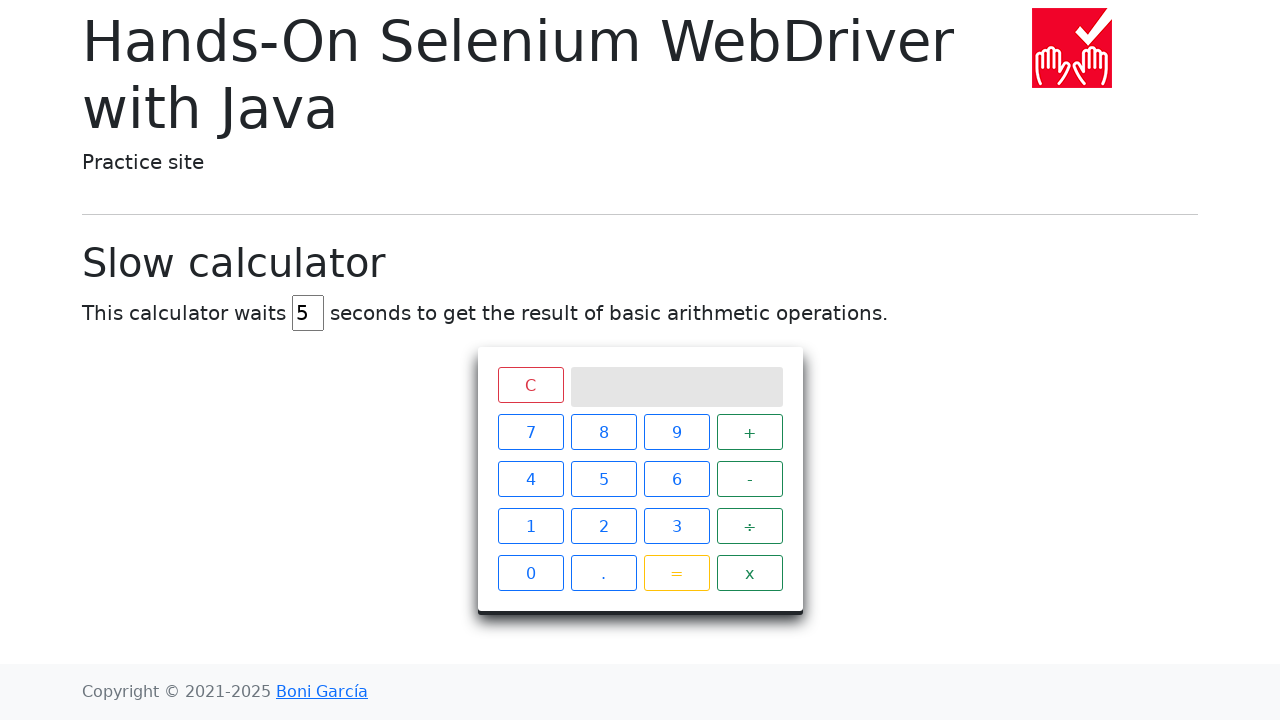

Cleared delay input field on #delay
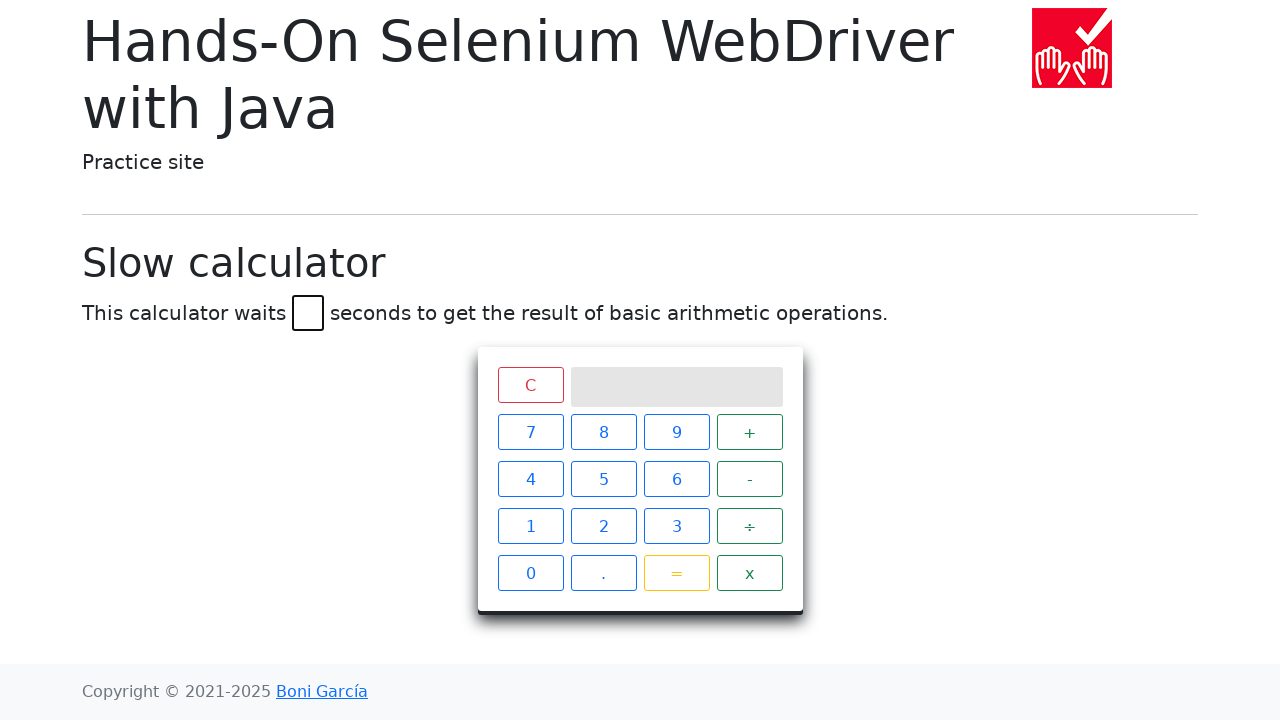

Set delay to 45 seconds on #delay
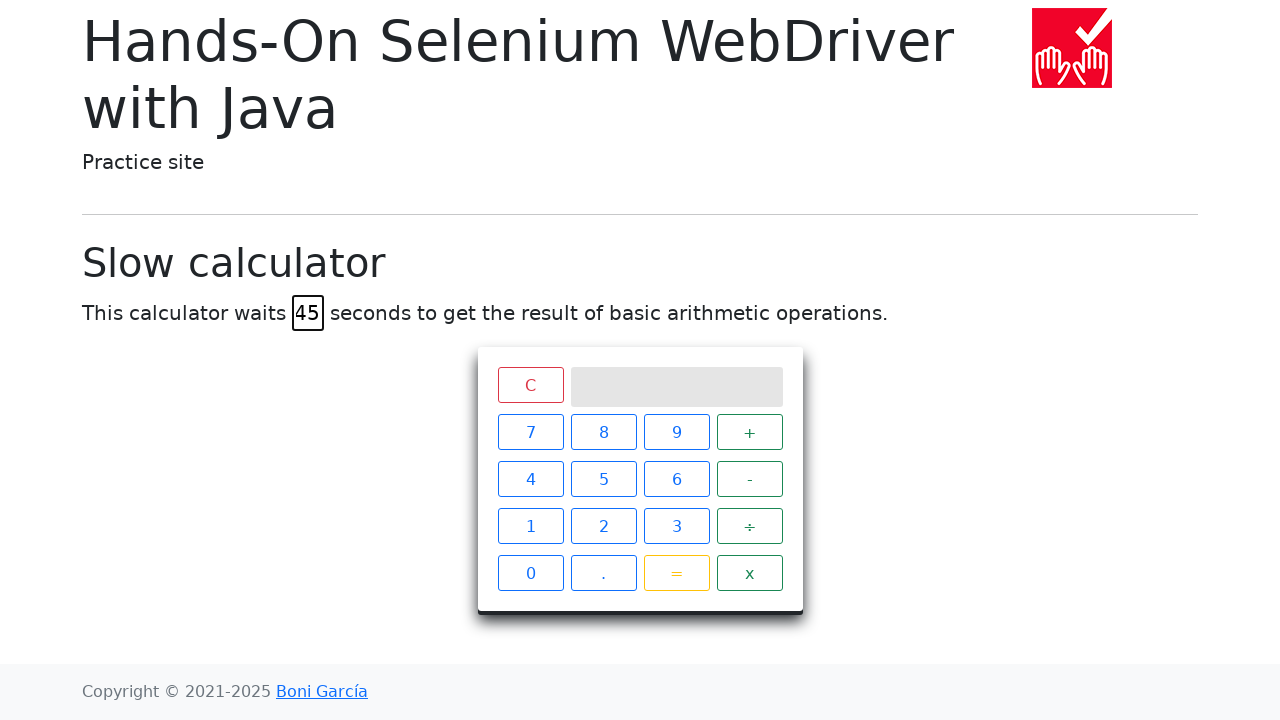

Clicked button 7 at (530, 432) on xpath=//span[text()='7']
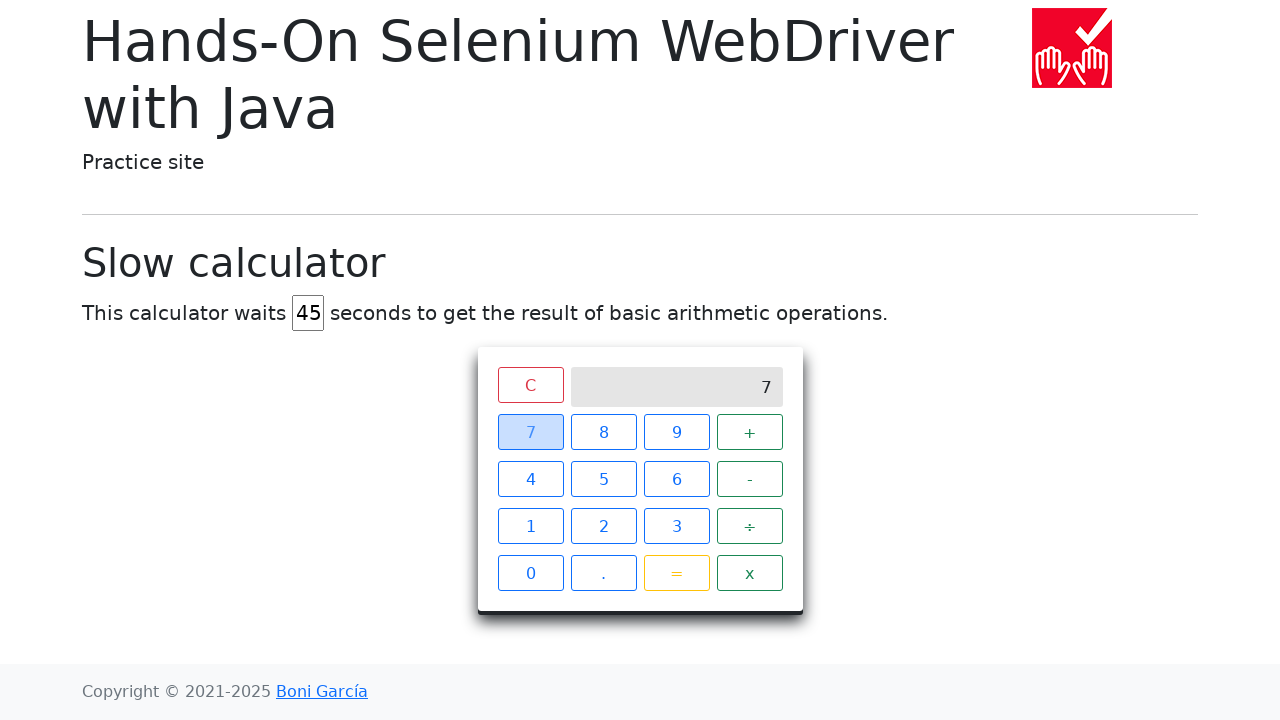

Clicked button + at (750, 432) on xpath=//span[text()='+']
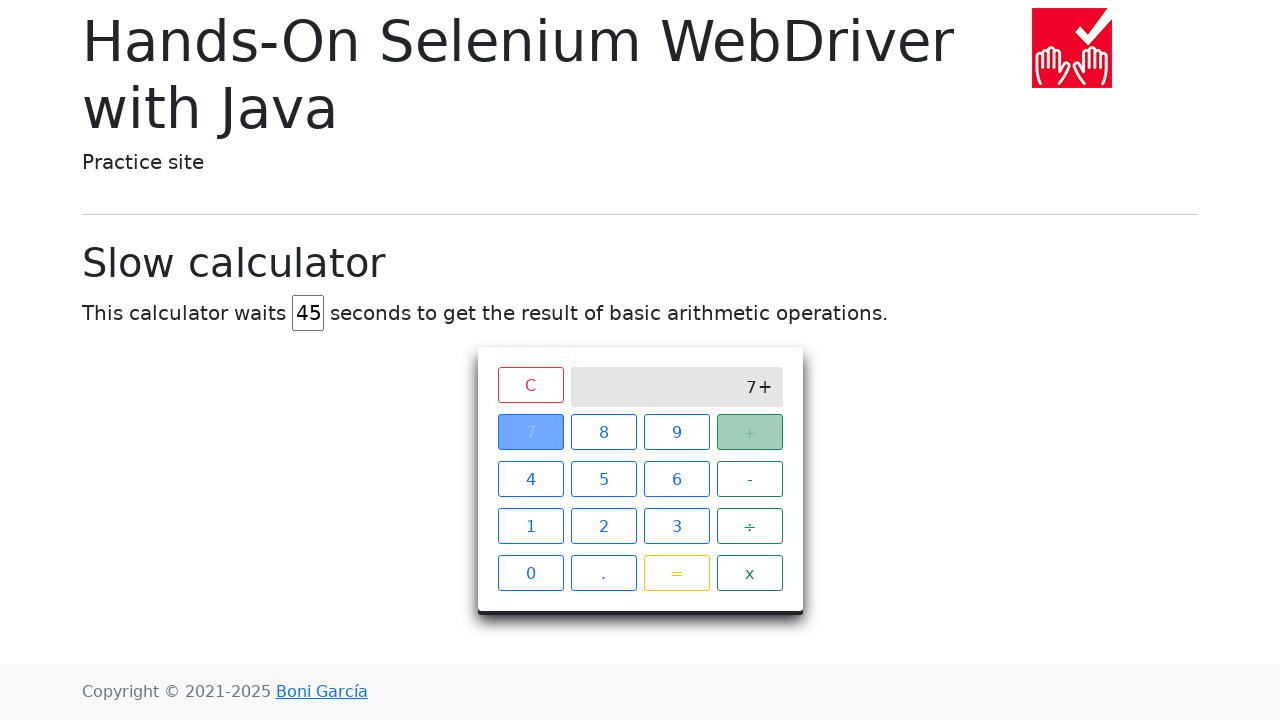

Clicked button 8 at (604, 432) on xpath=//span[text()='8']
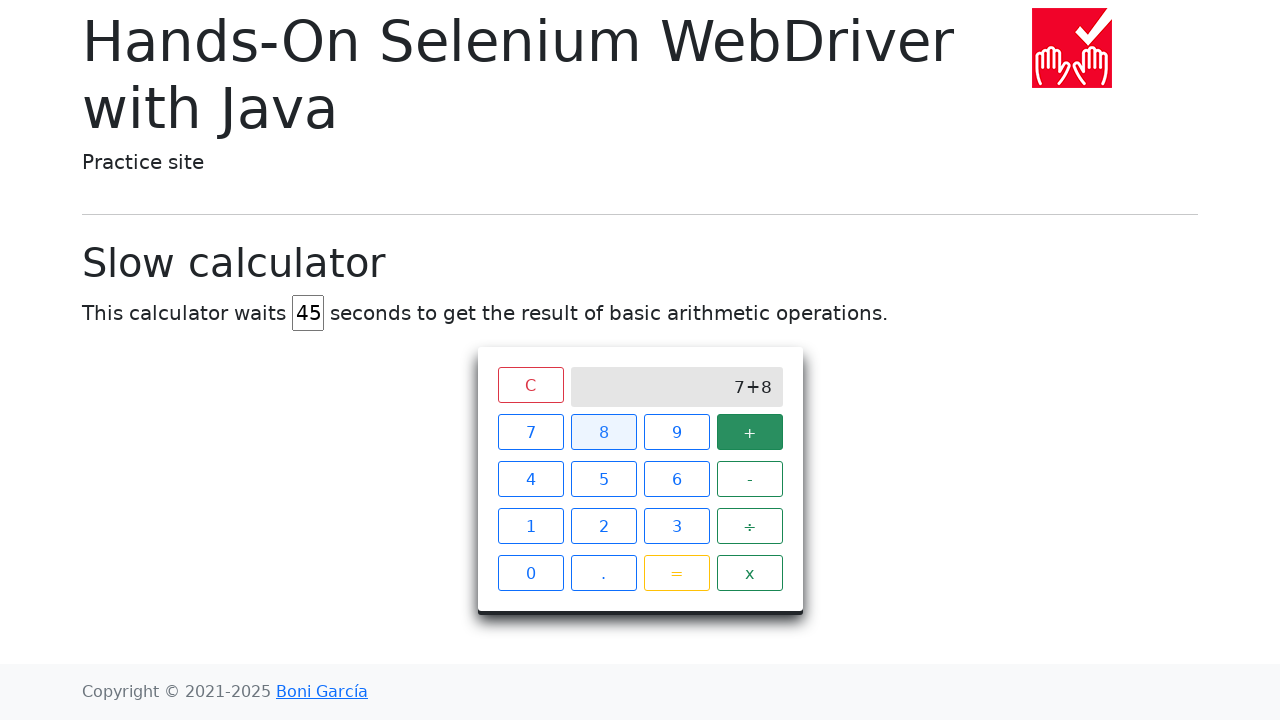

Clicked button = to execute calculation at (676, 573) on xpath=//span[text()='=']
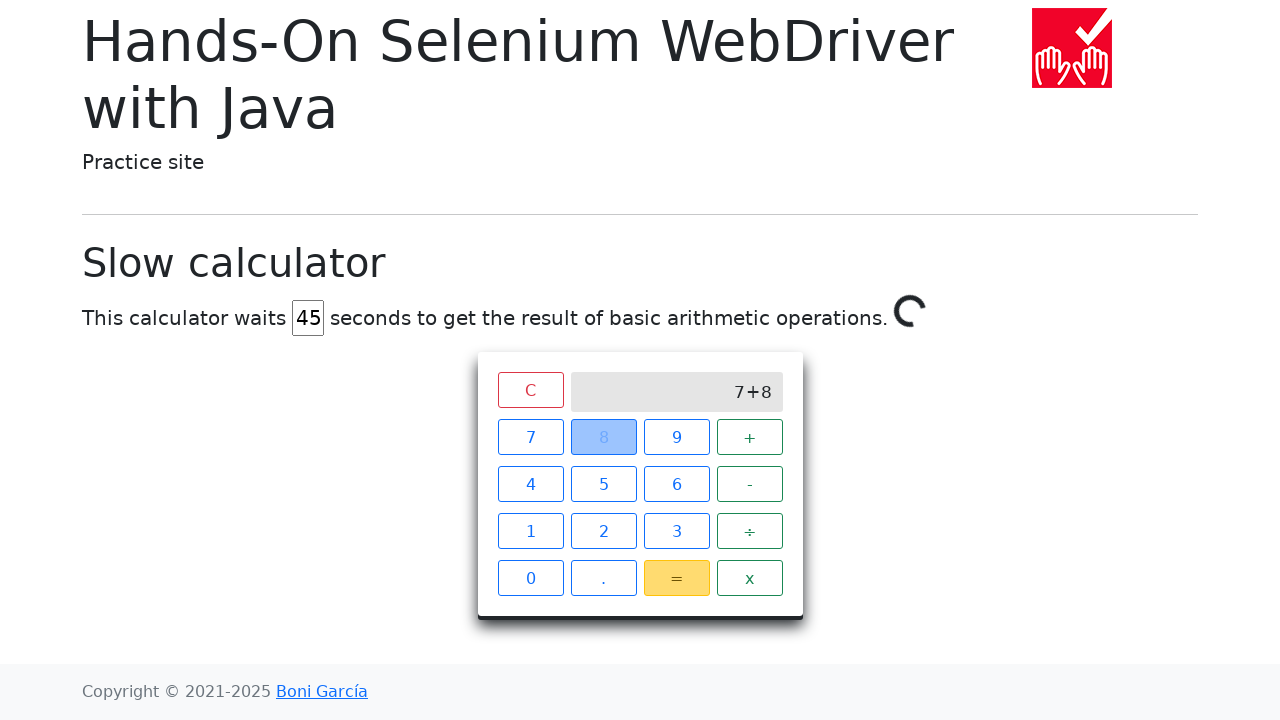

Calculator screen became visible
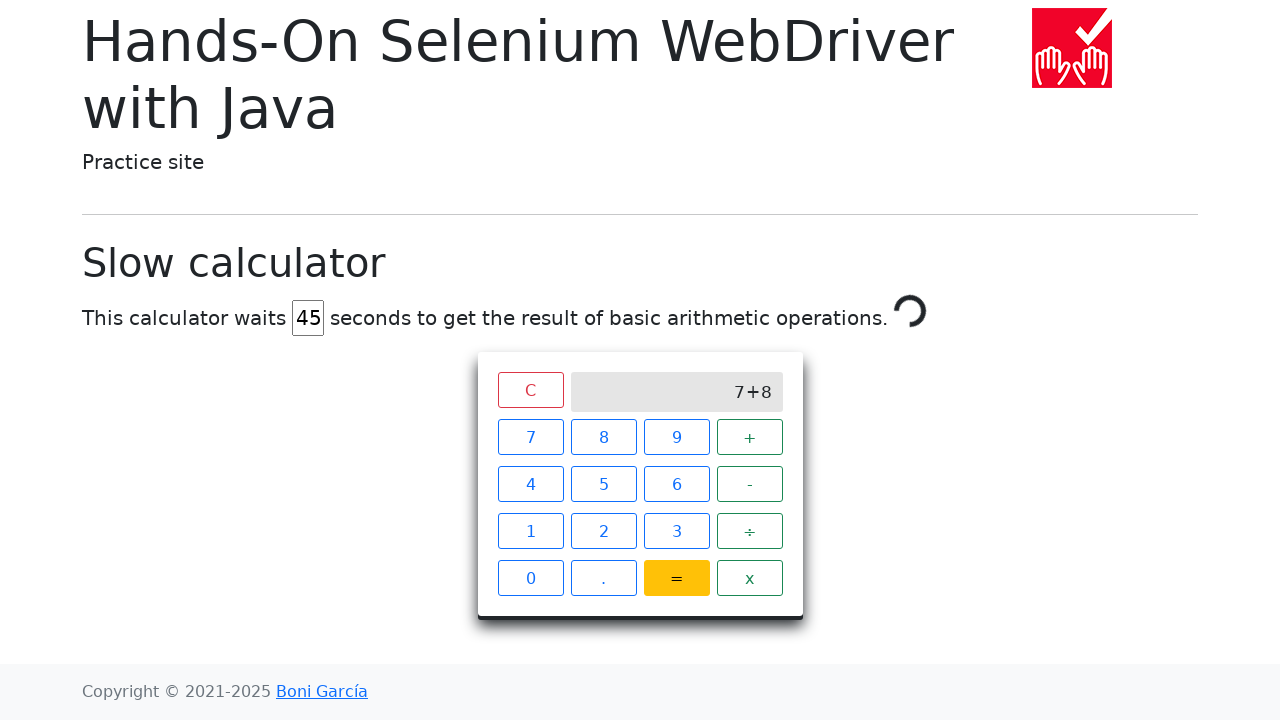

Calculation result 15 displayed on screen after 45-second delay
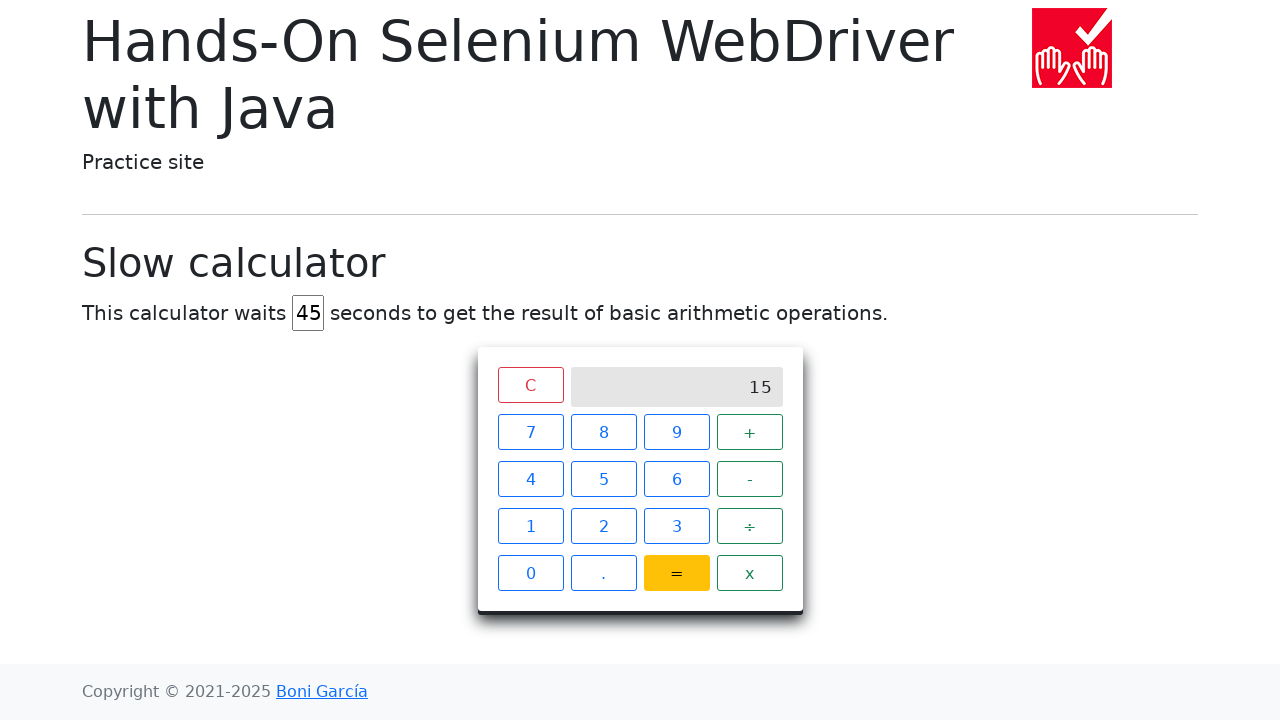

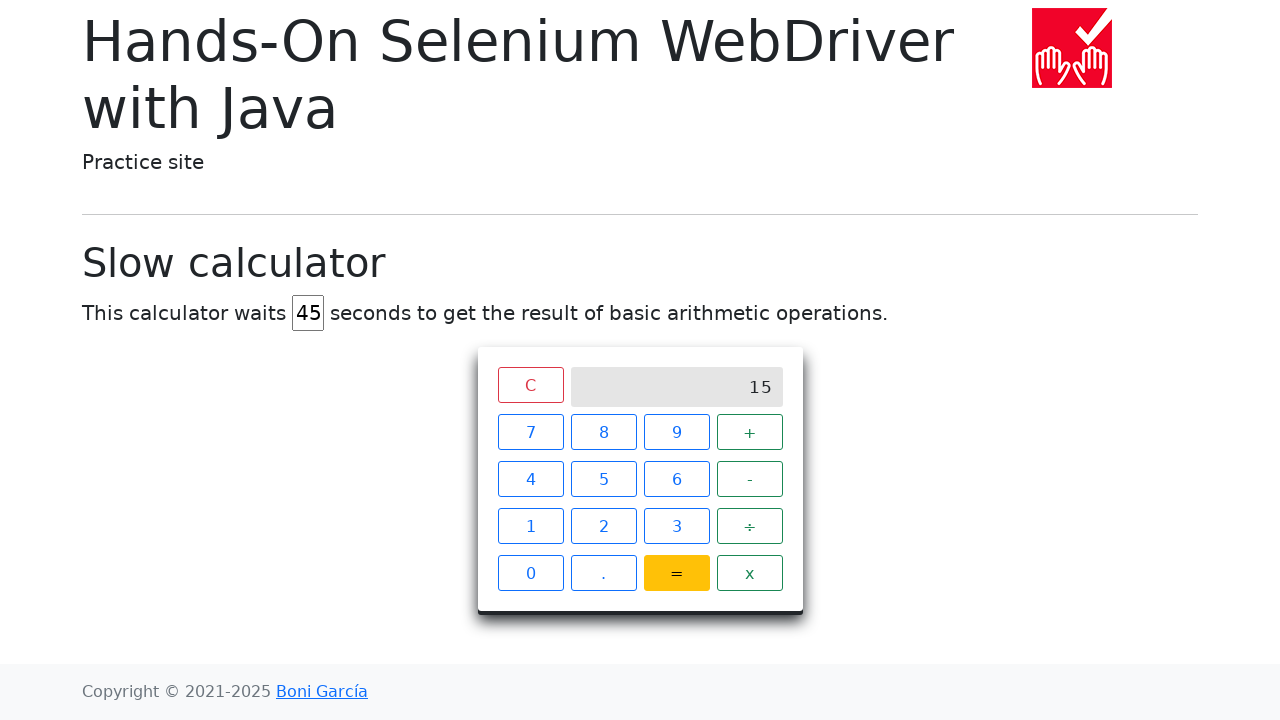